Tests form filling using various locator strategies including ID, type attribute, placeholder, and class selectors

Starting URL: https://demoqa.com/text-box

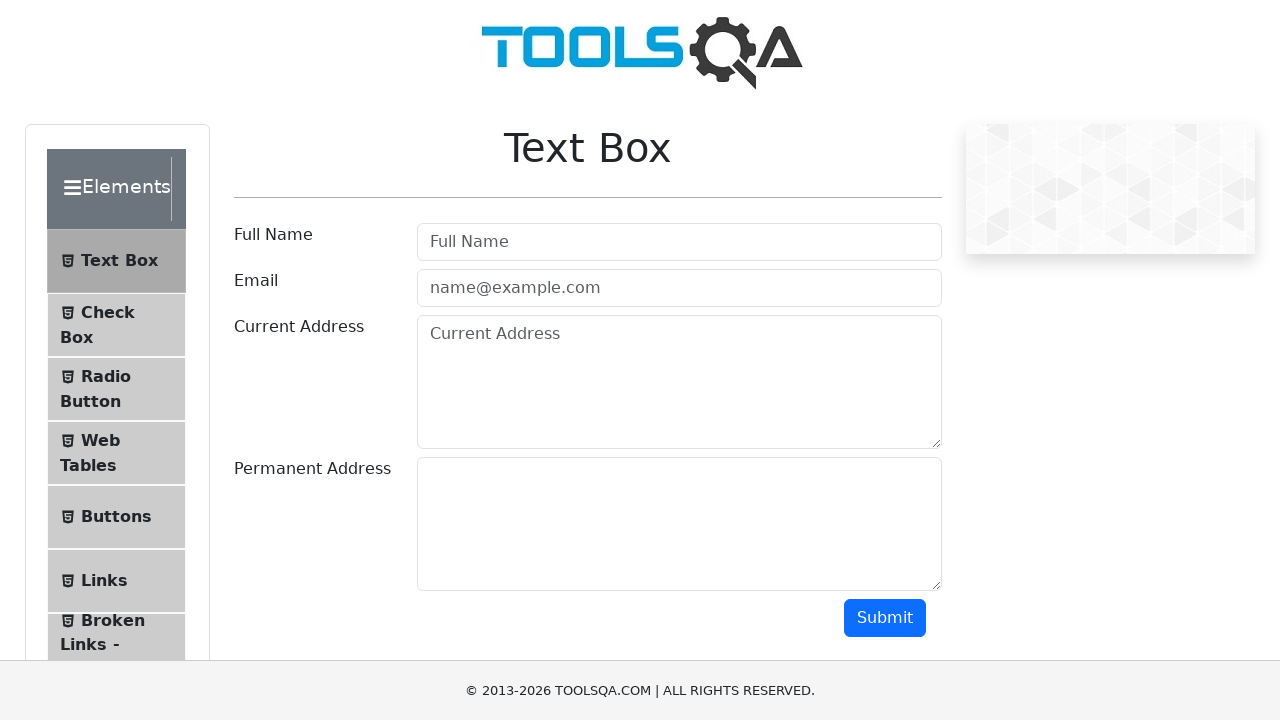

Filled username field with 'alex' using ID selector on #userName
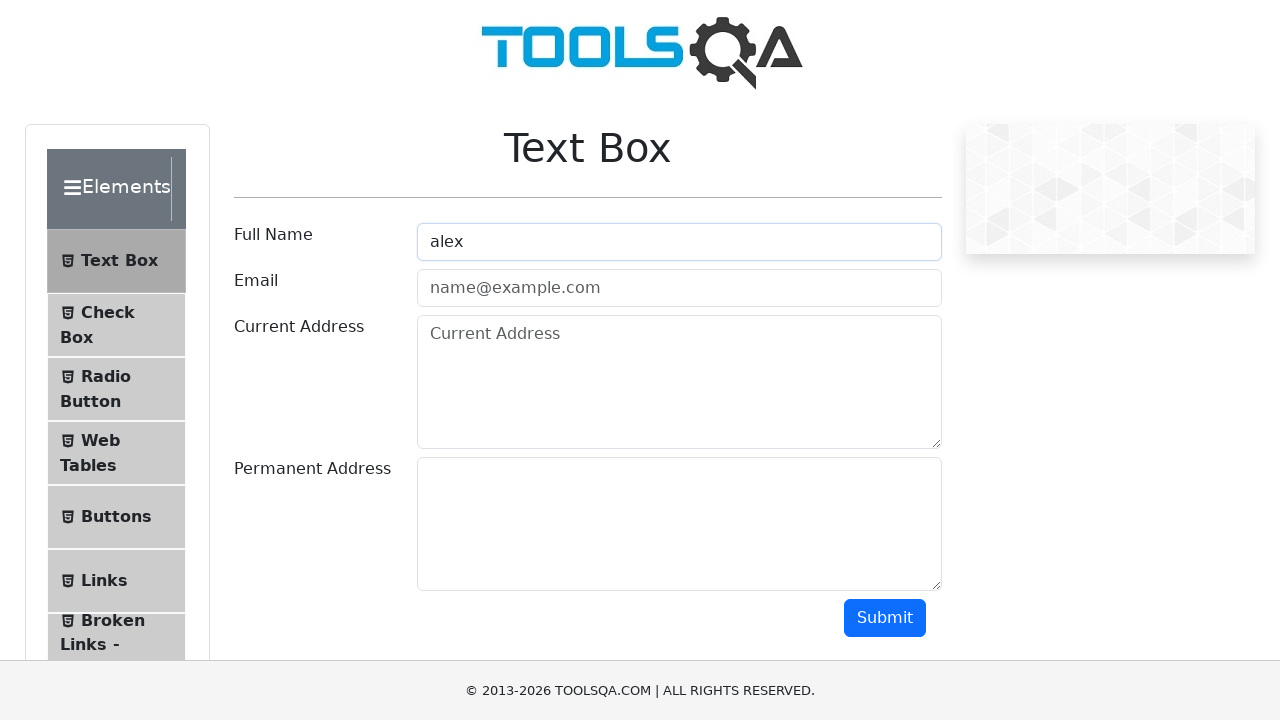

Filled email field with 'aa@aa.aa' using type attribute selector on [type=email]
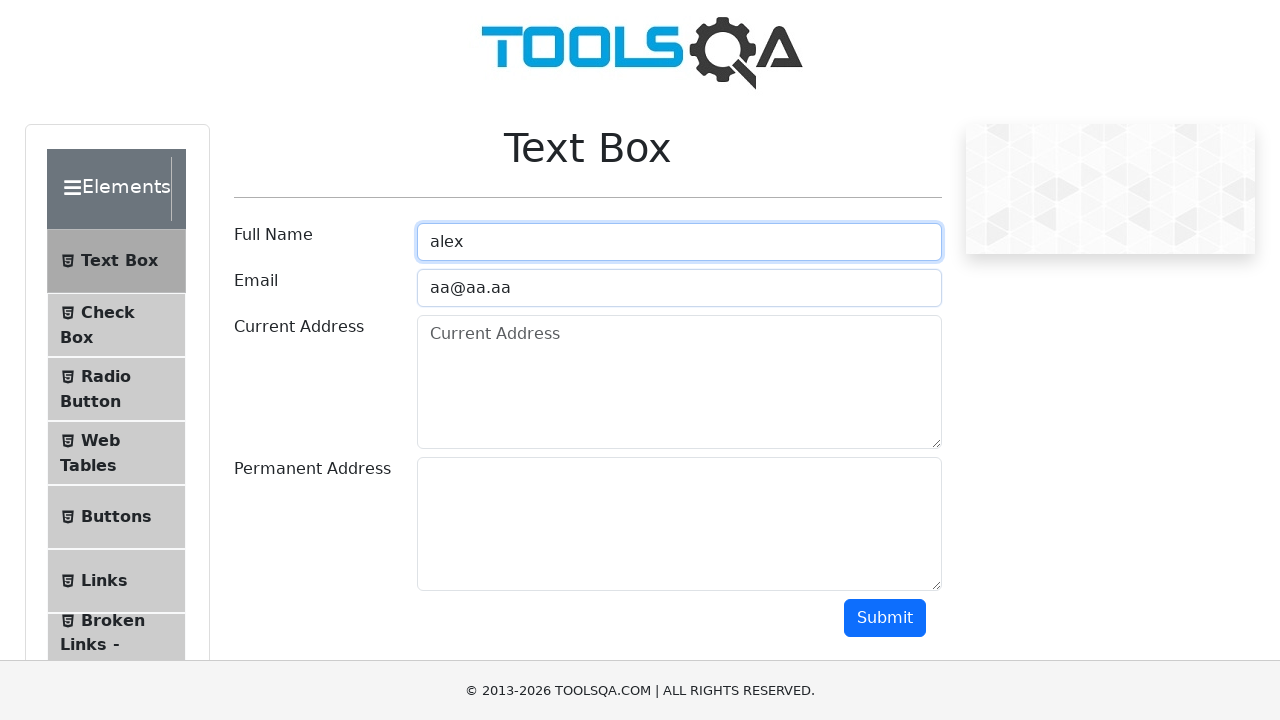

Filled current address field with '1234' using placeholder selector on [placeholder='Current Address']
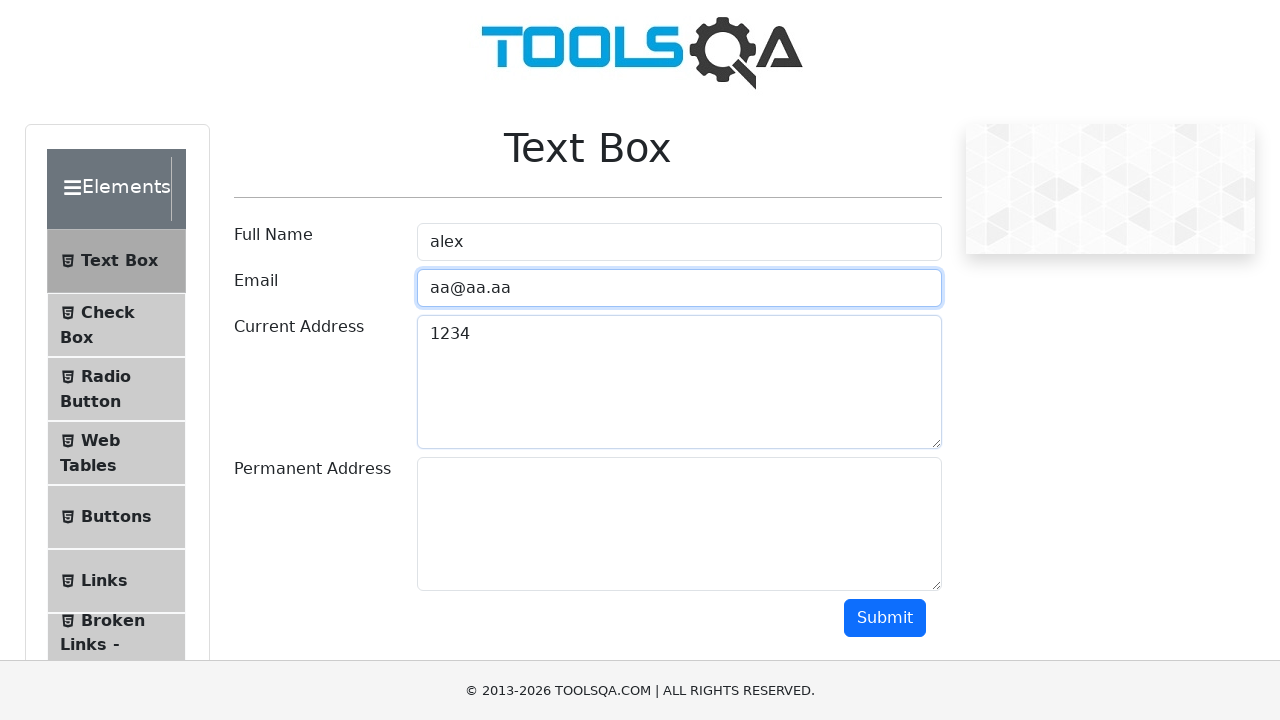

Filled permanent address field with '54321' using ID selector on #permanentAddress
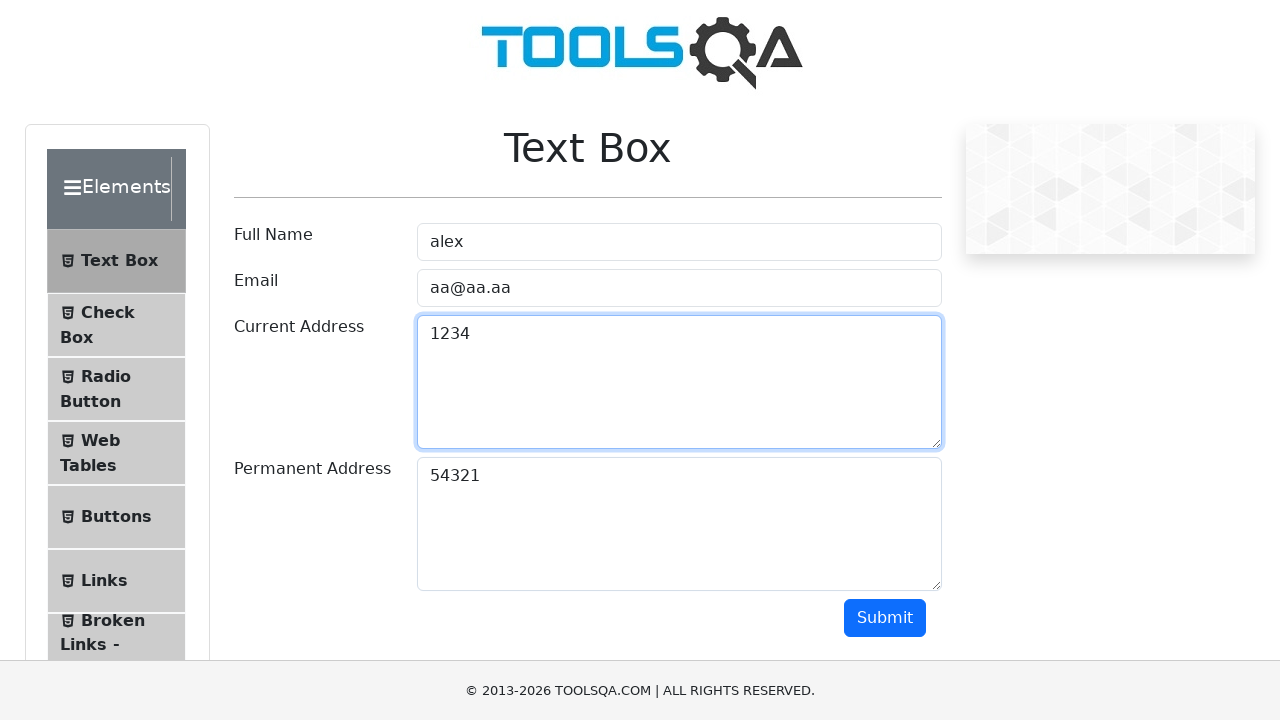

Clicked submit button to submit the form at (885, 618) on .btn.btn-primary
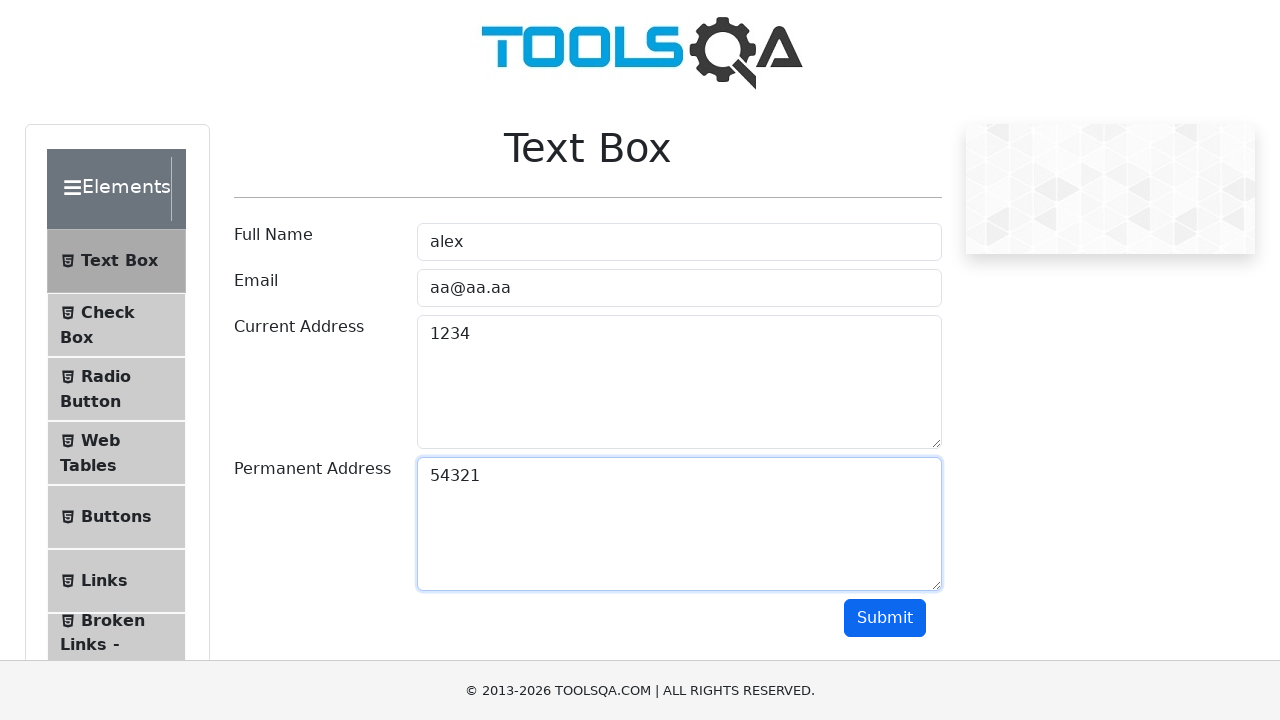

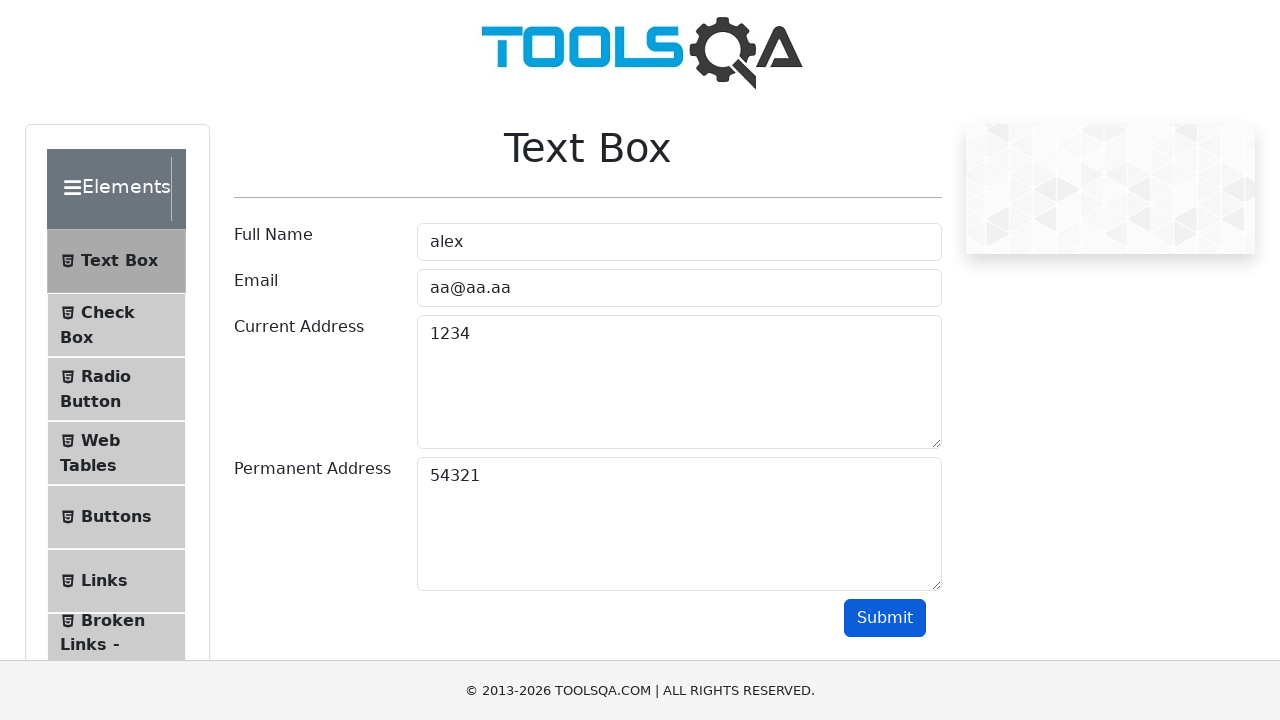